Tests selecting a hair length option and calculating the result on the form

Starting URL: https://kamelrechner.eu/en/female

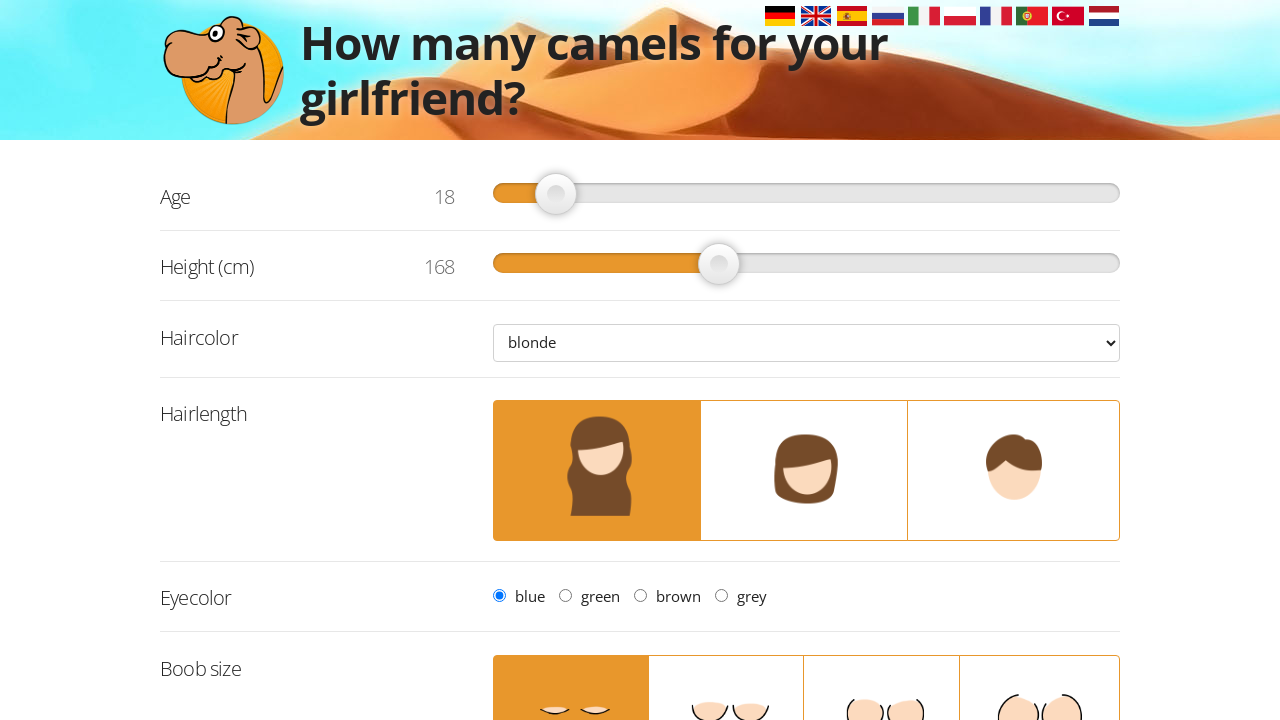

Clicked on medium hair length option at (806, 470) on label[for='m']
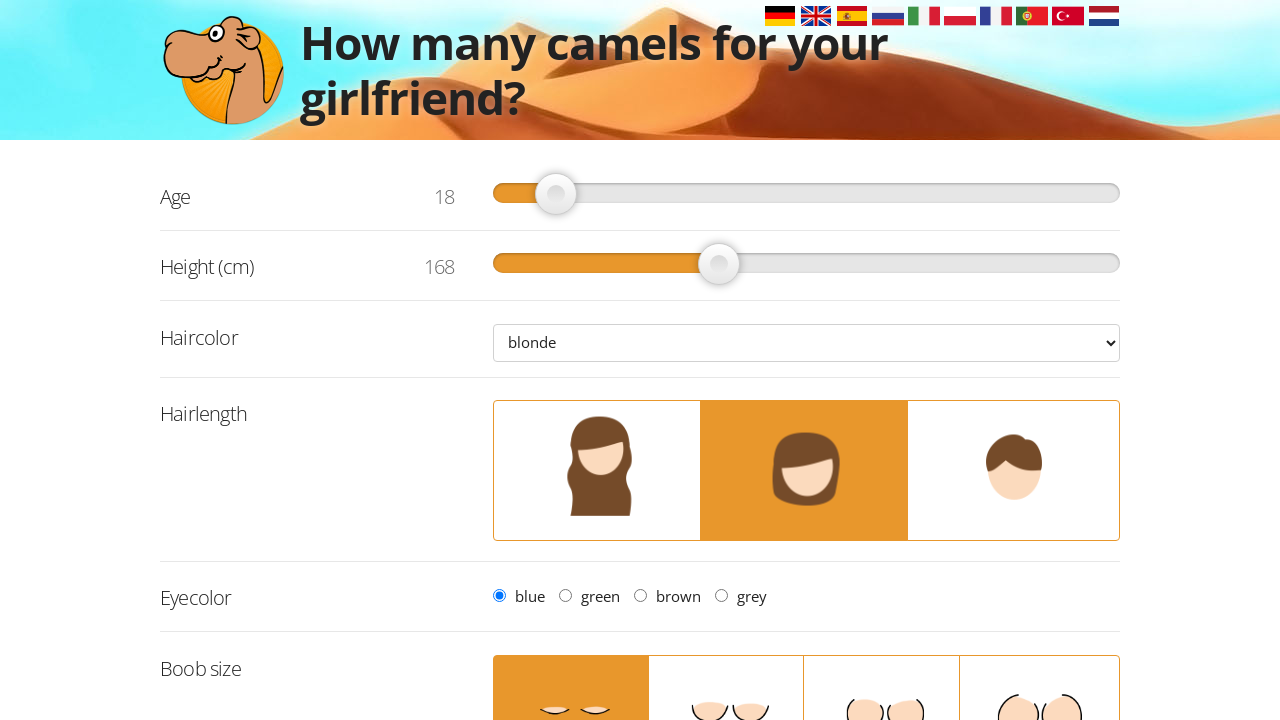

Clicked calculate button to compute result at (640, 595) on .button-primary
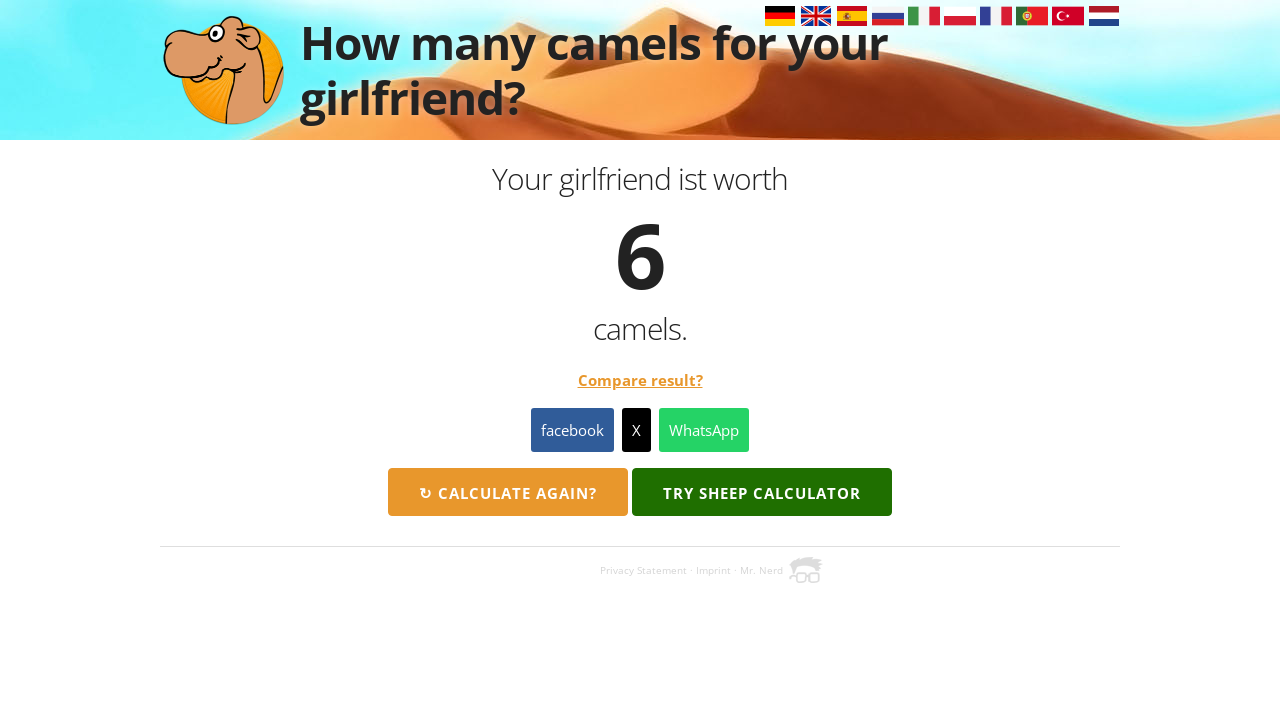

Result section appeared on the form
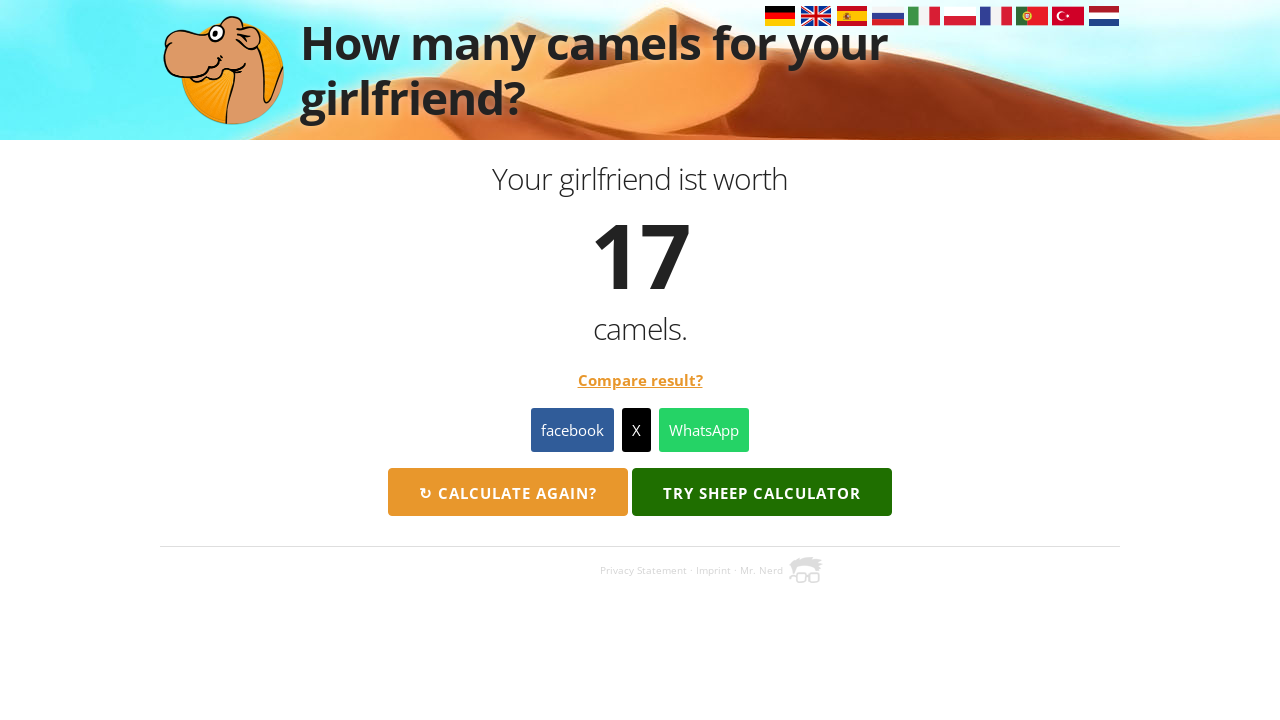

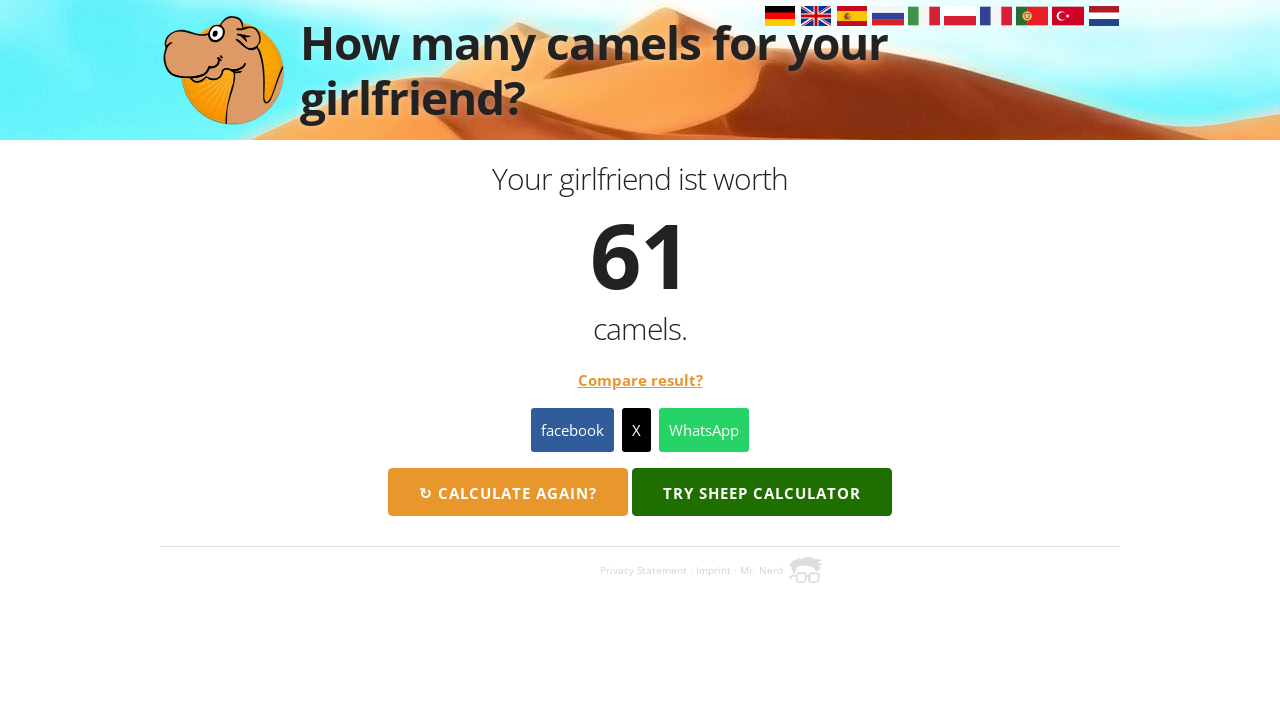